Navigates to OrangeHRM page and verifies the header image is present by checking its source attribute

Starting URL: http://alchemy.hguy.co/orangehrm

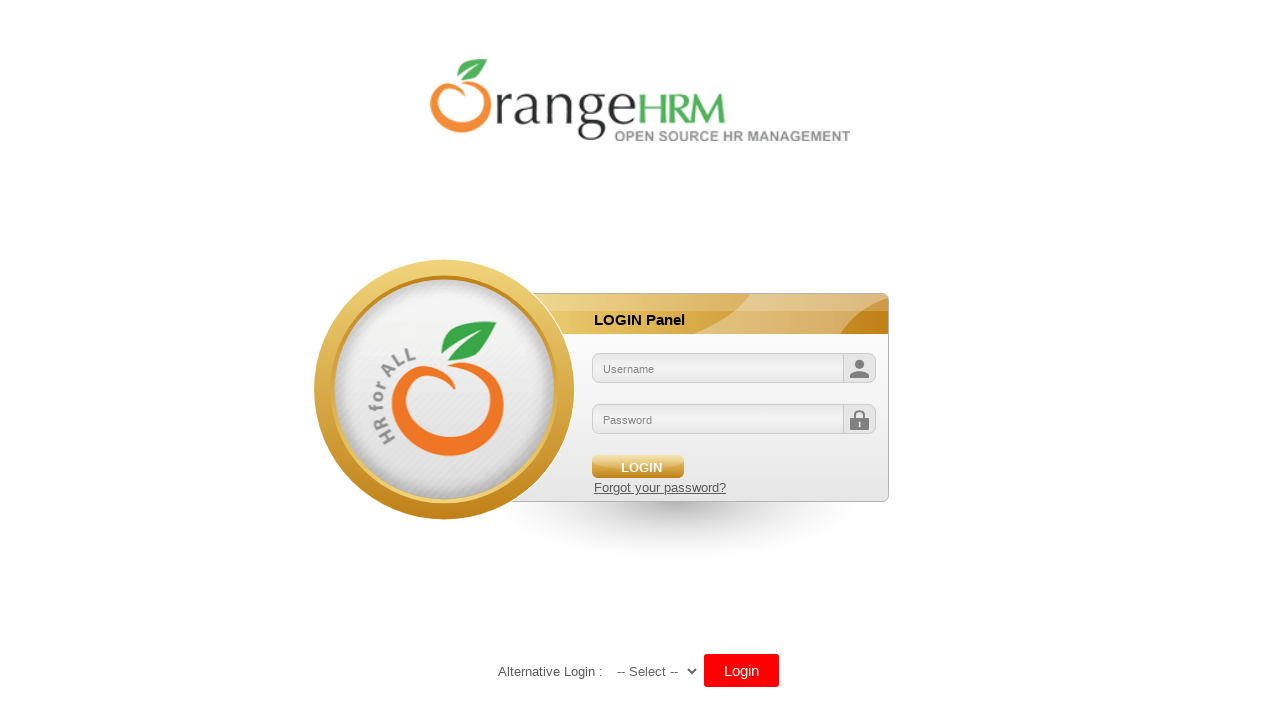

Navigated to OrangeHRM page at http://alchemy.hguy.co/orangehrm
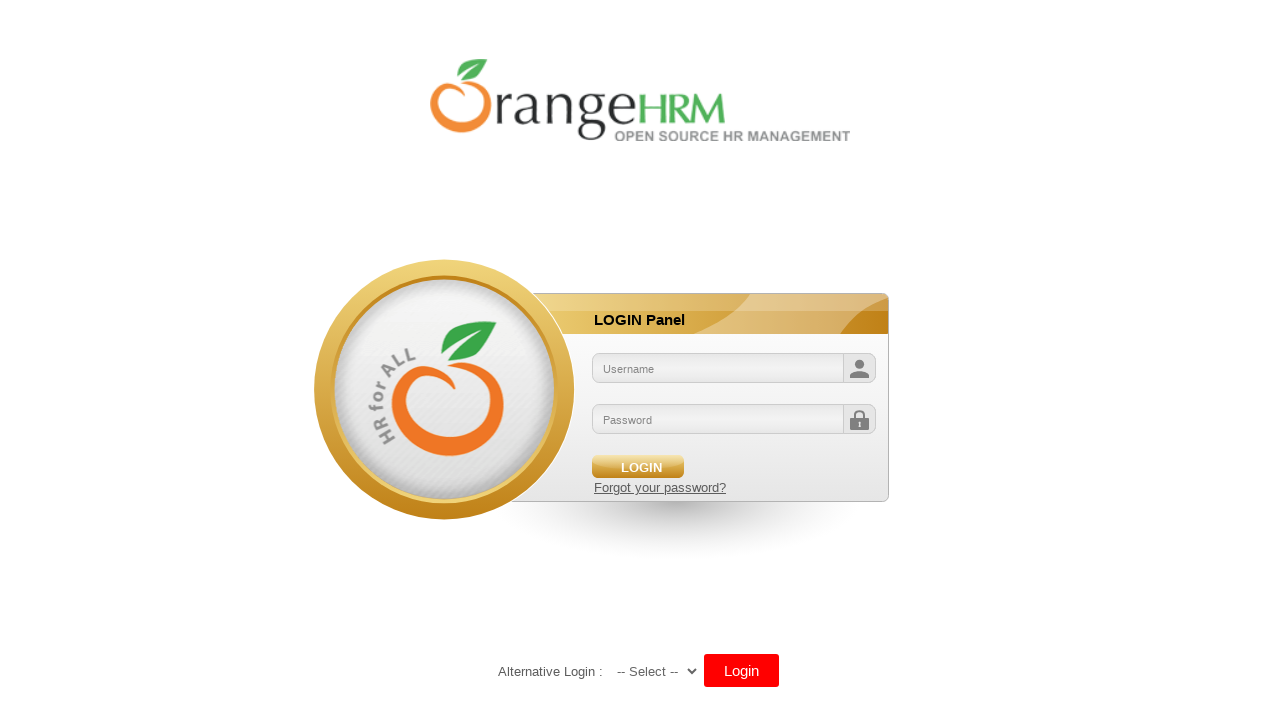

First image element loaded on the page
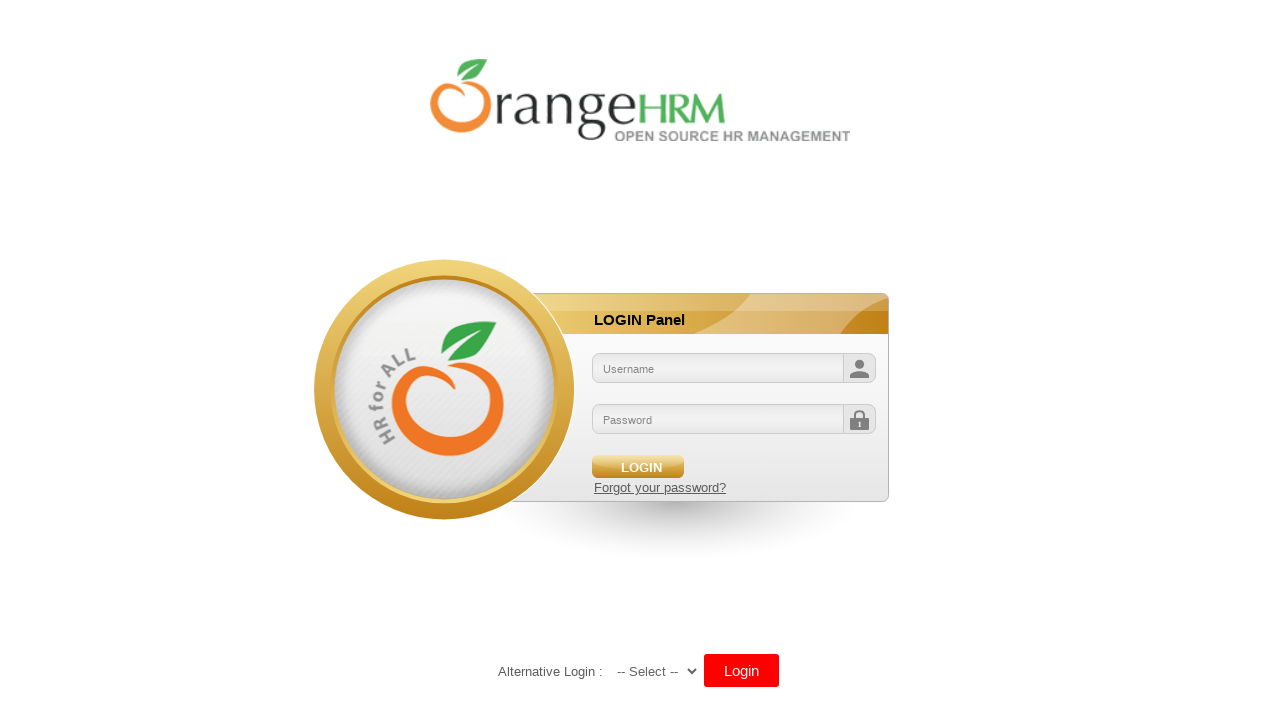

Retrieved header image source attribute
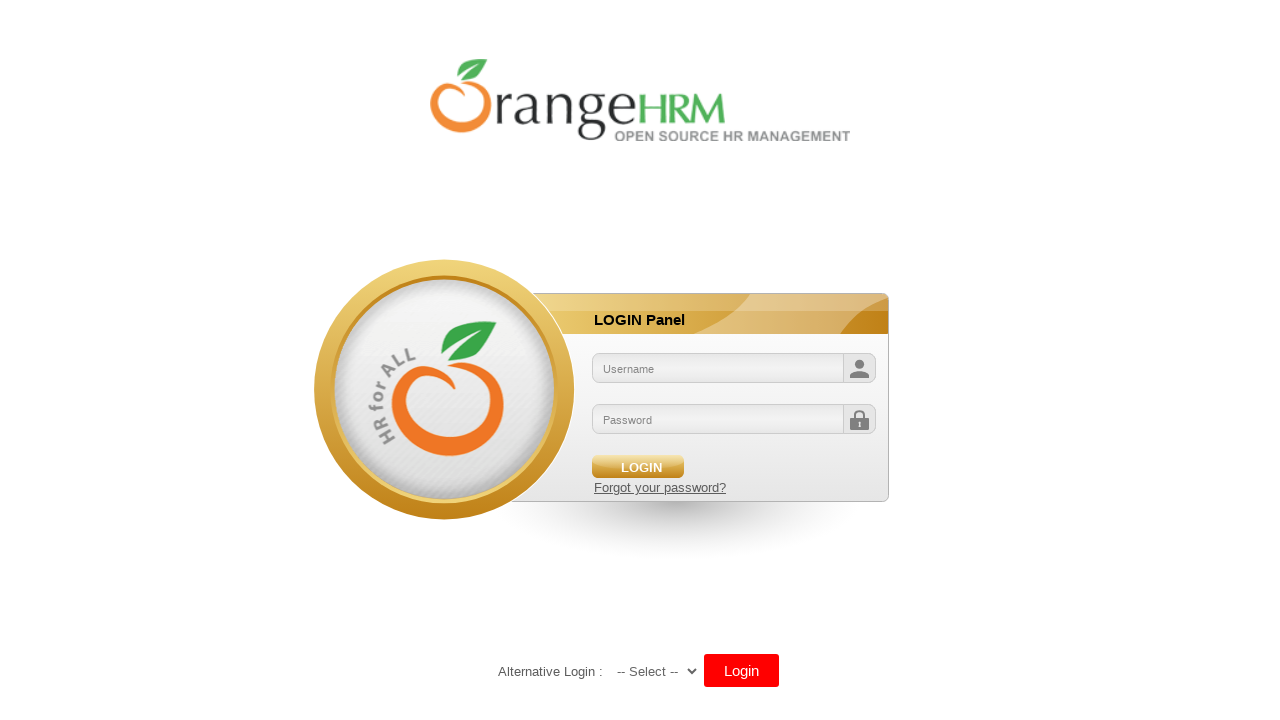

Verified header image source attribute is present
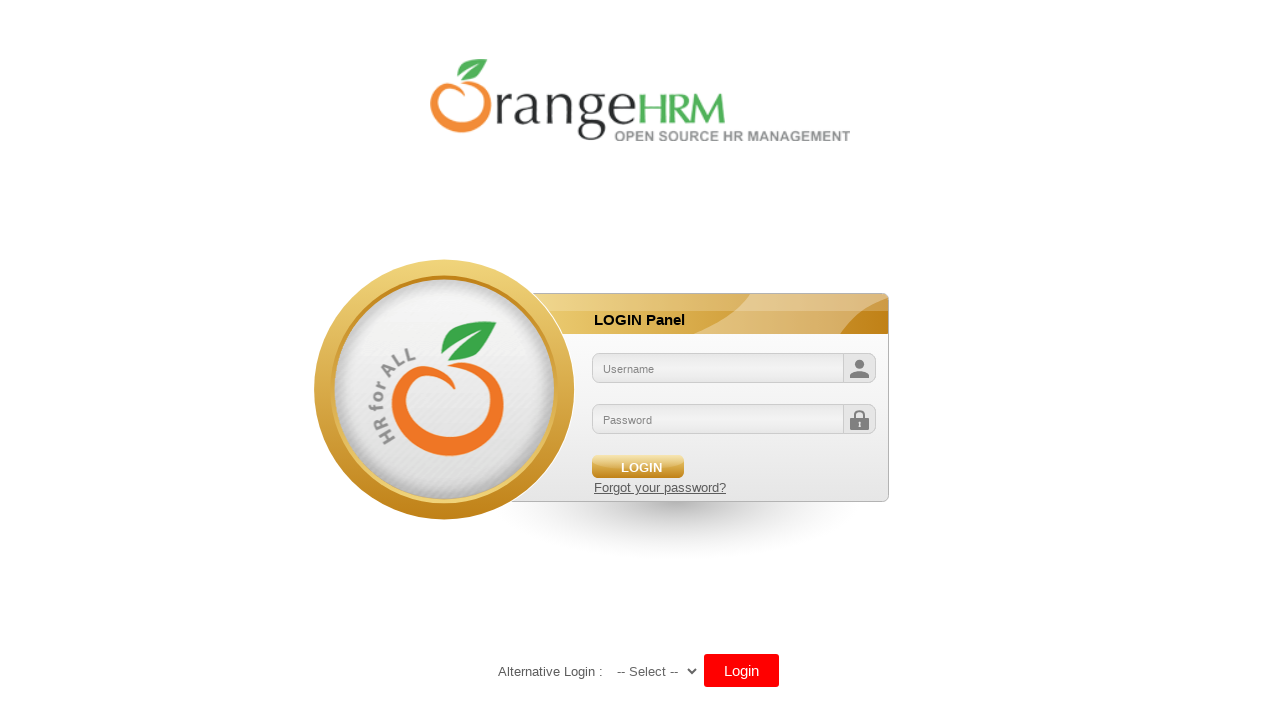

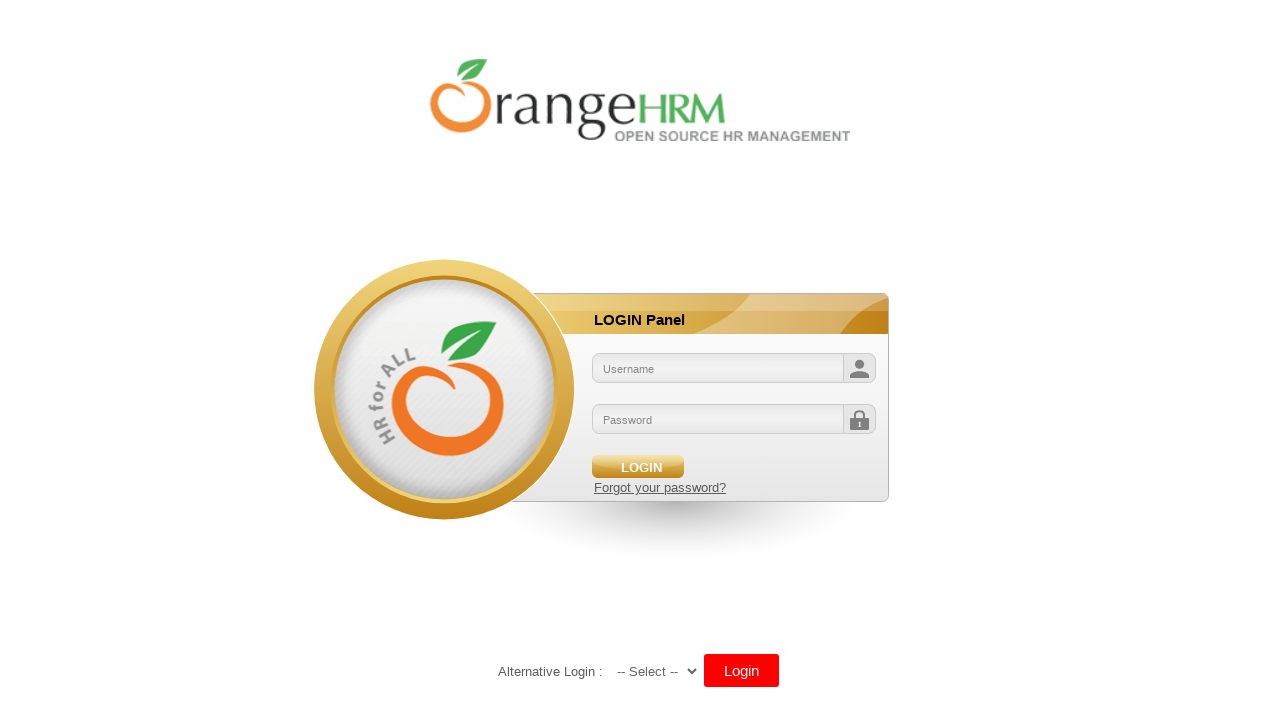